Tests that Clear completed button is hidden when there are no completed items

Starting URL: https://demo.playwright.dev/todomvc

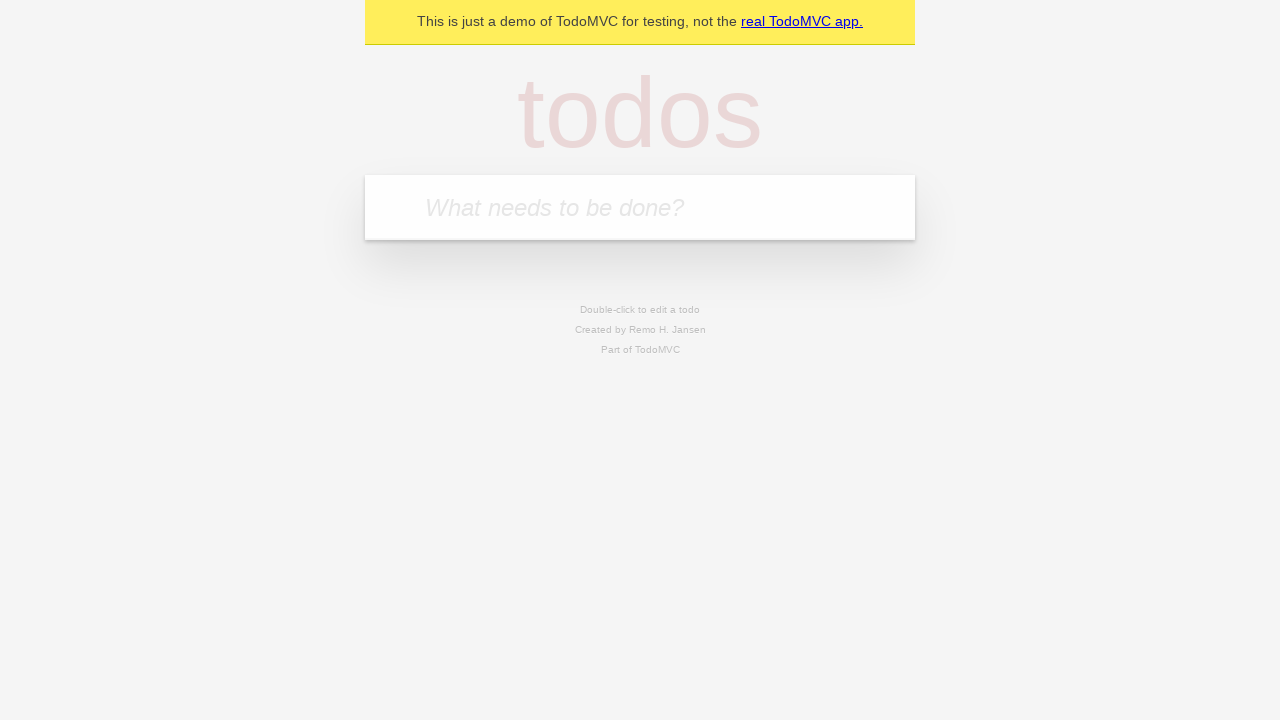

Filled new todo input with 'buy some cheese' on .new-todo
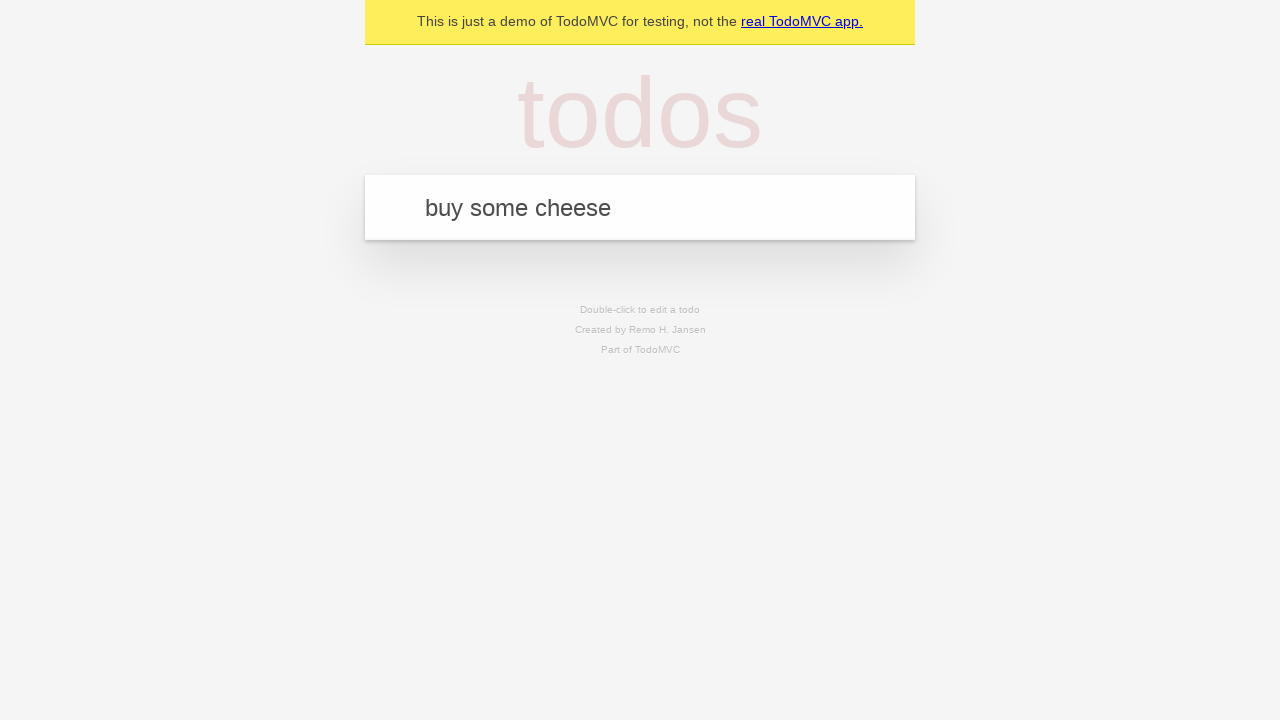

Pressed Enter to create first todo item on .new-todo
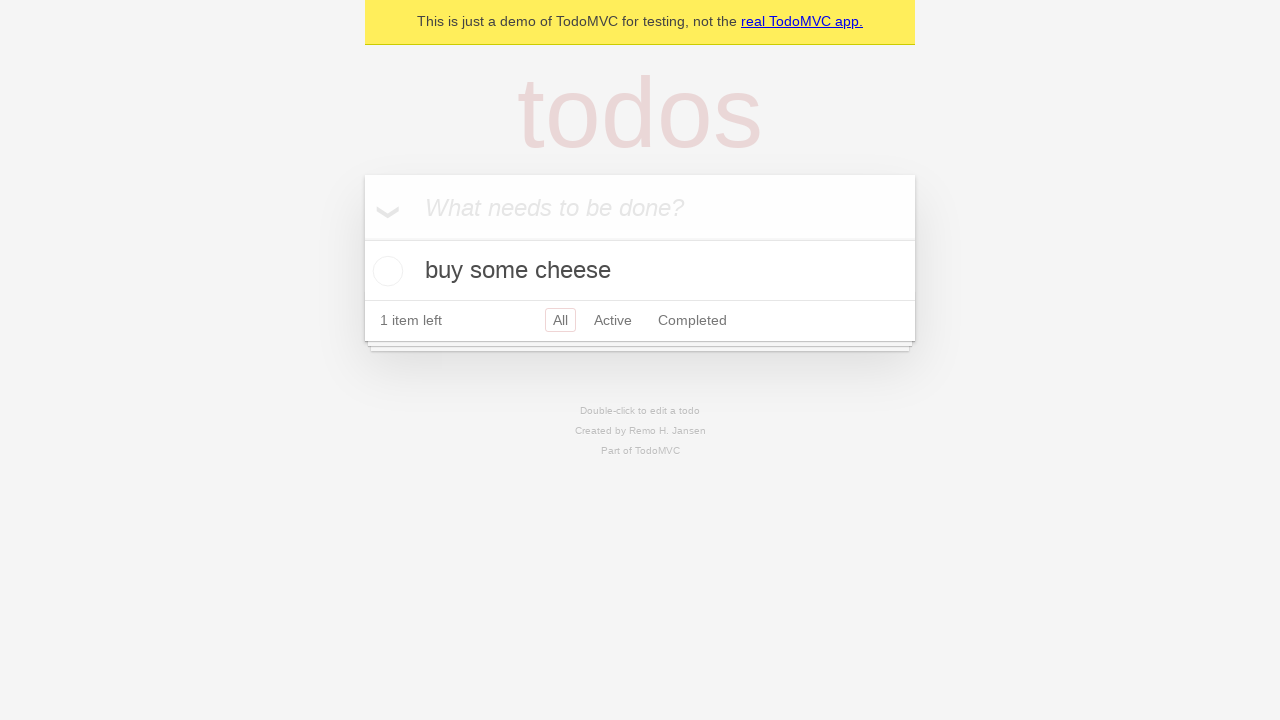

Filled new todo input with 'feed the cat' on .new-todo
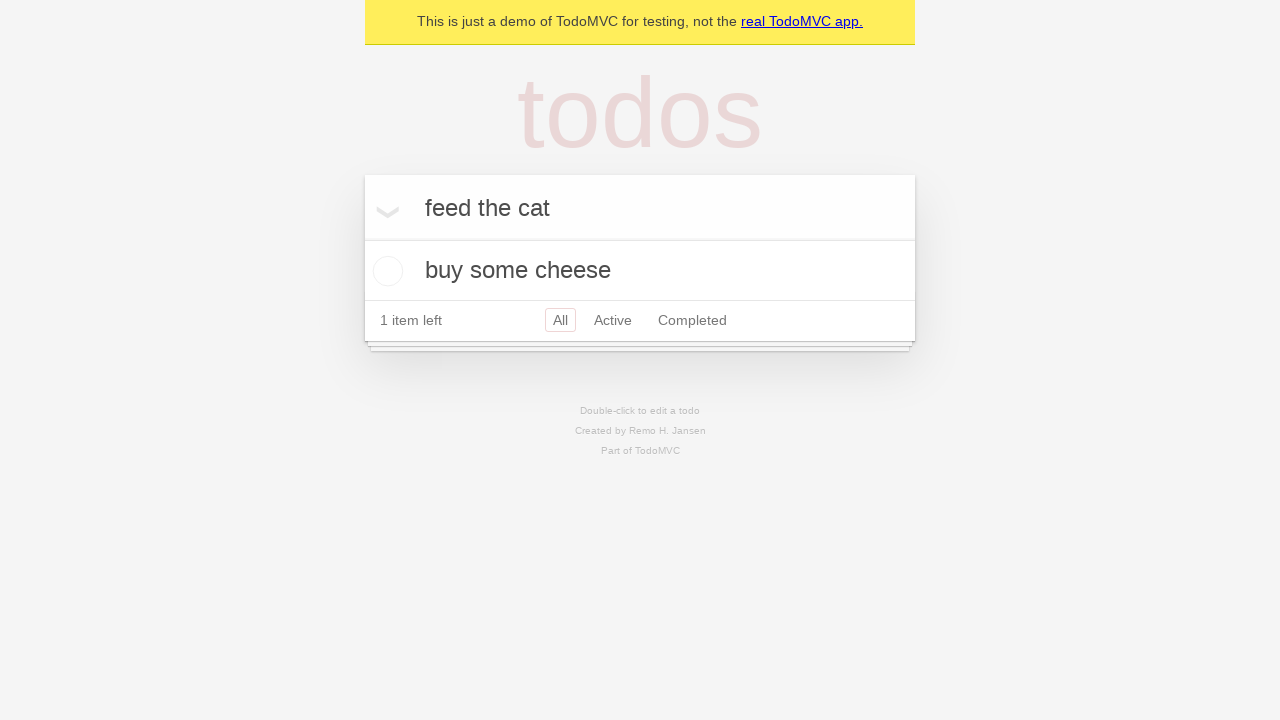

Pressed Enter to create second todo item on .new-todo
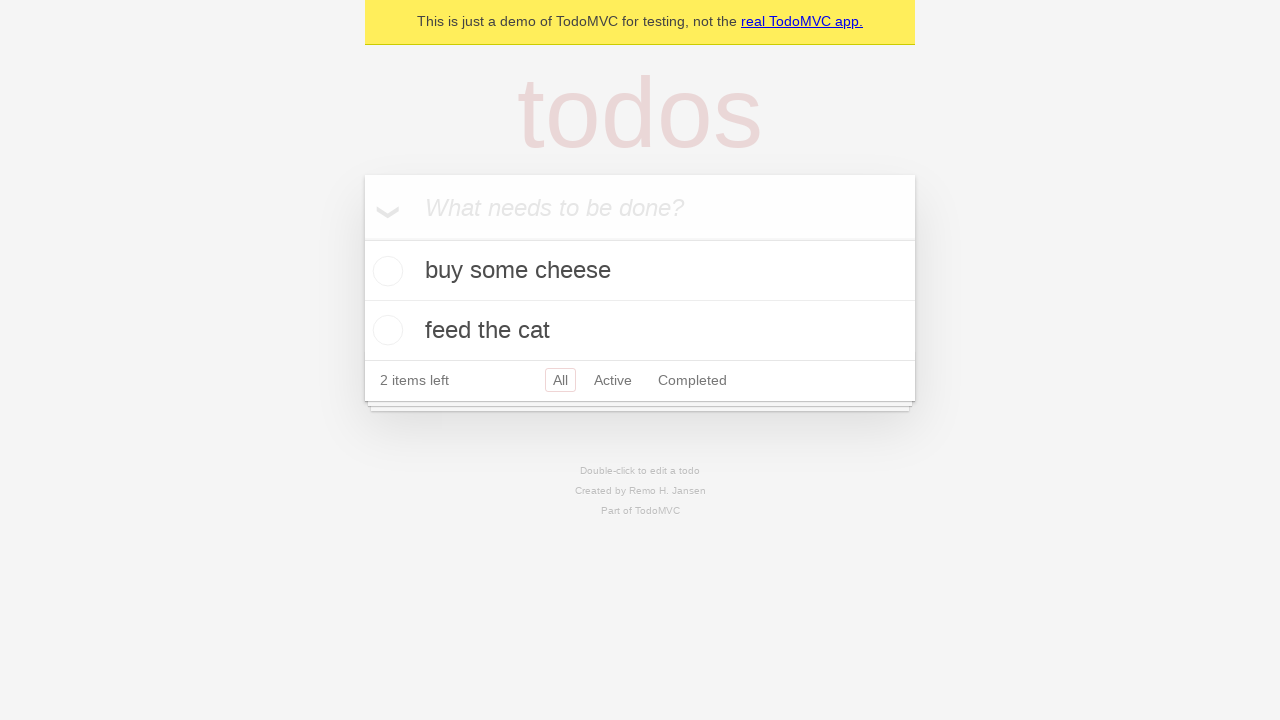

Filled new todo input with 'book a doctors appointment' on .new-todo
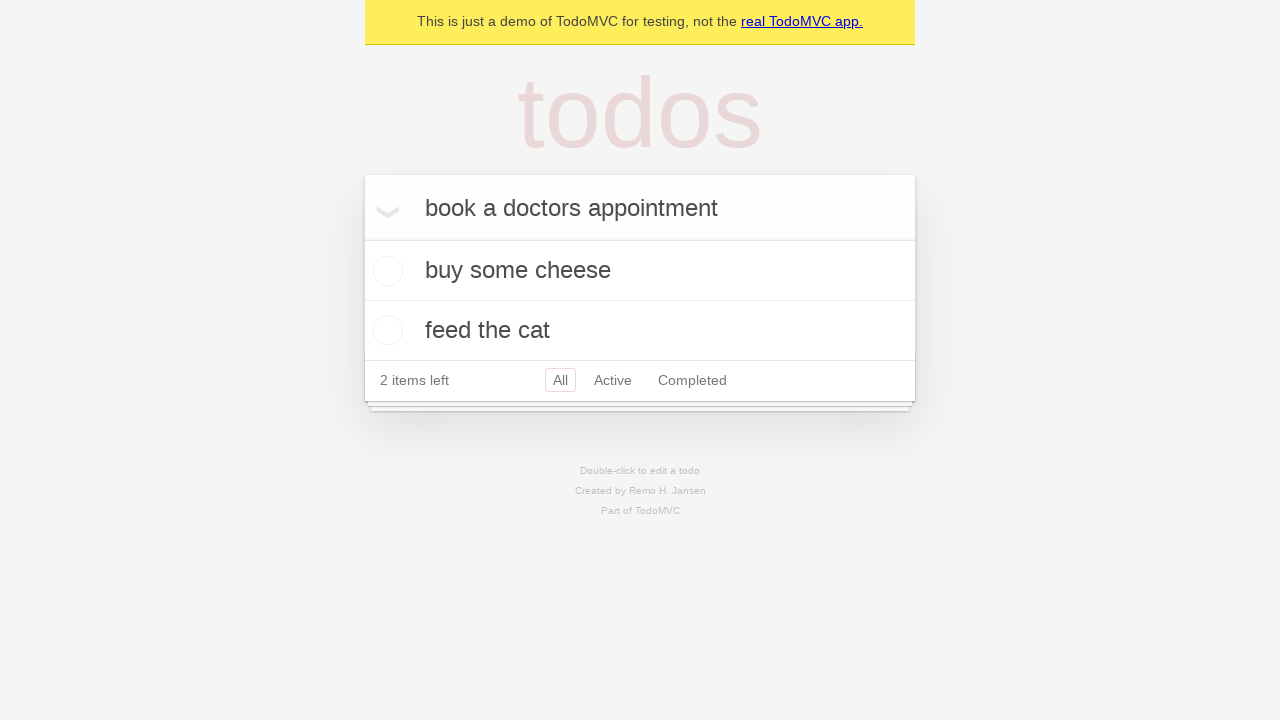

Pressed Enter to create third todo item on .new-todo
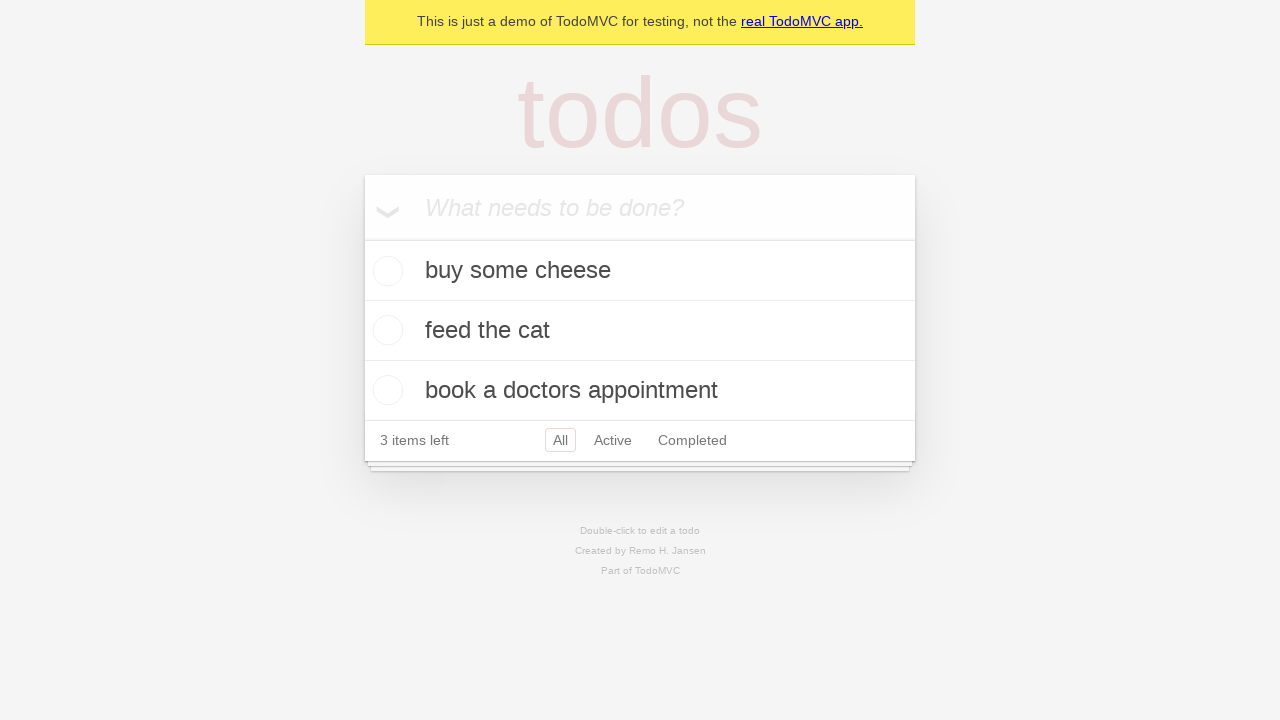

Waited for all three todo items to appear in the list
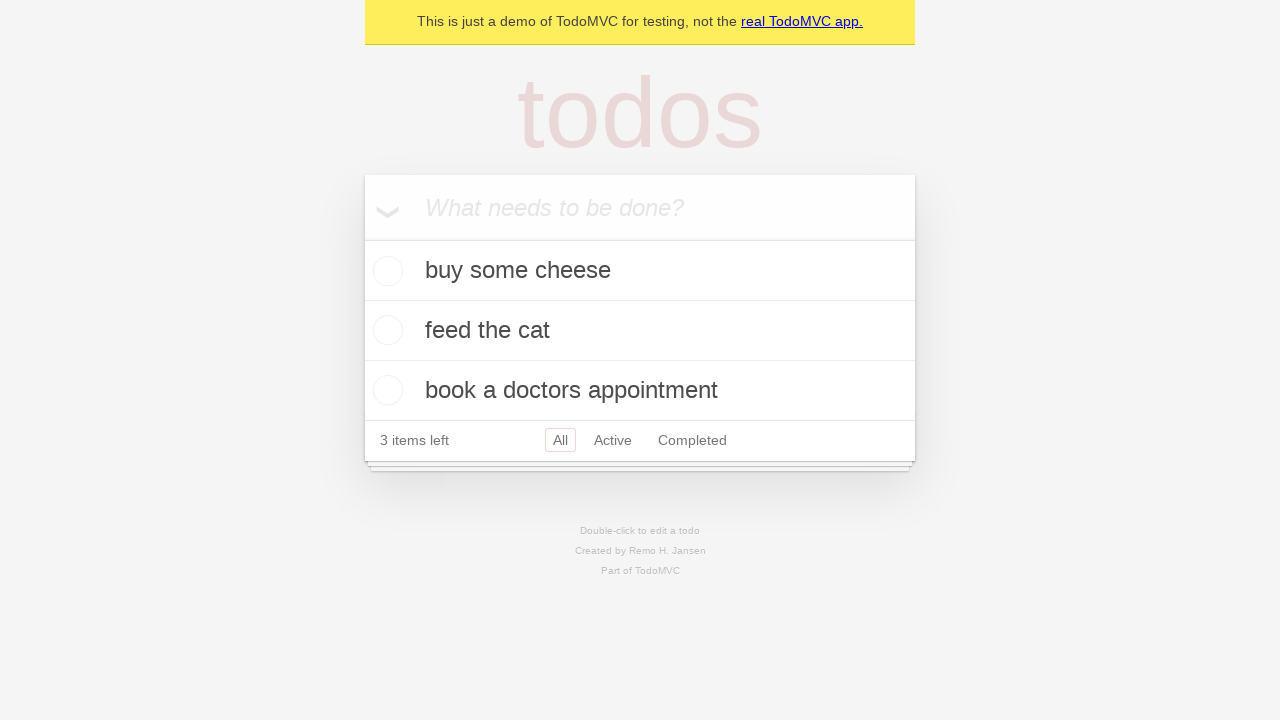

Checked the first todo item as completed at (385, 271) on .todo-list li .toggle >> nth=0
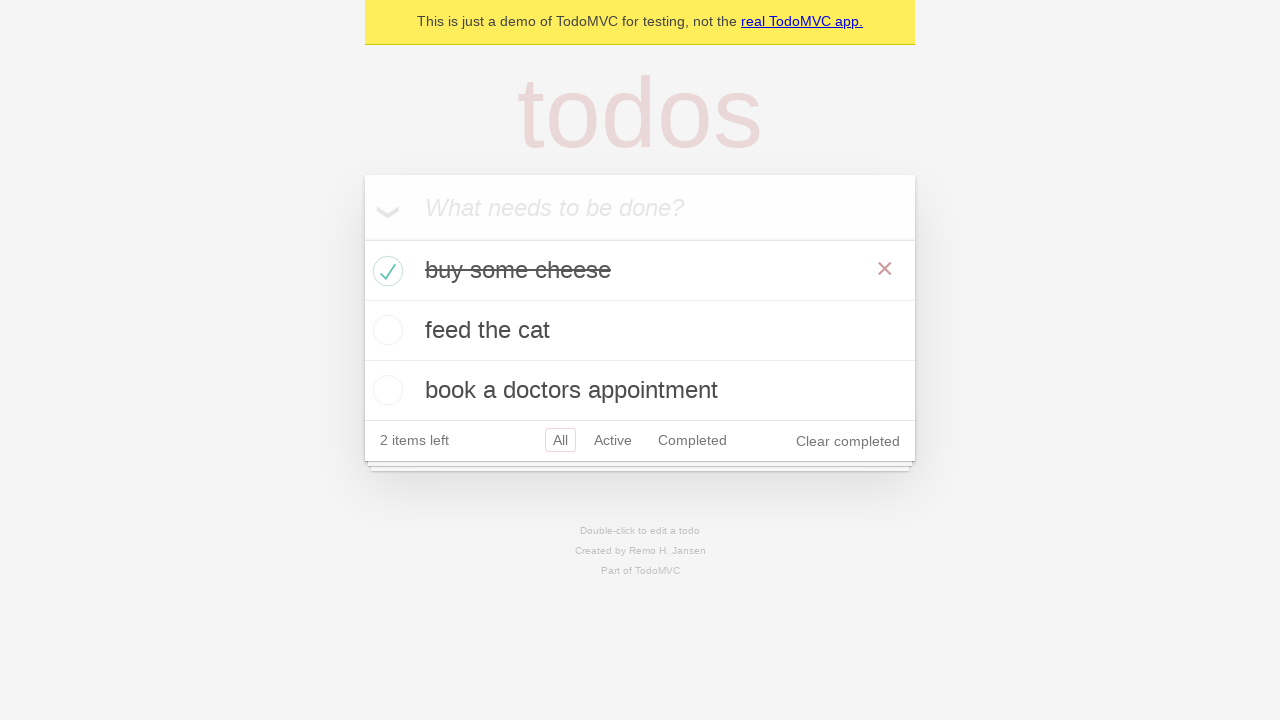

Clicked the Clear completed button to remove completed items at (848, 441) on .clear-completed
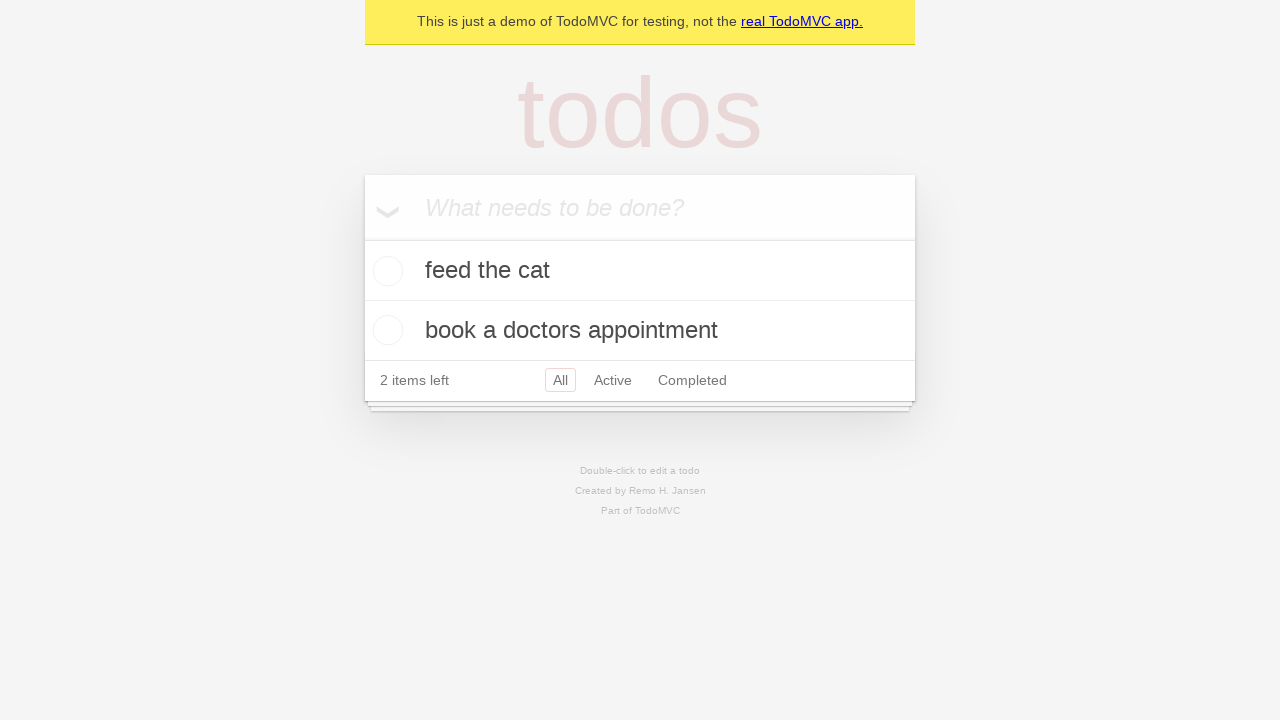

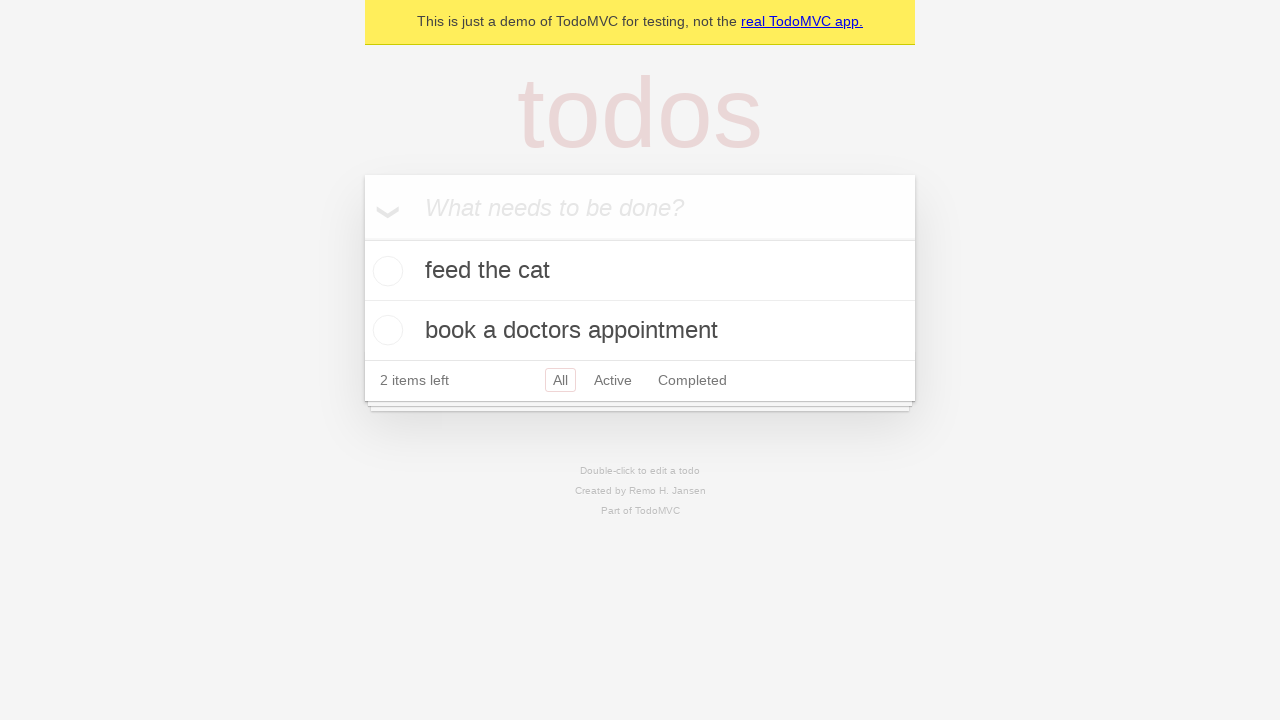